Tests copy and paste functionality by entering text in the first name field, selecting all text, copying it, and pasting it into the last name field using keyboard shortcuts

Starting URL: https://awesomeqa.com/practice.html

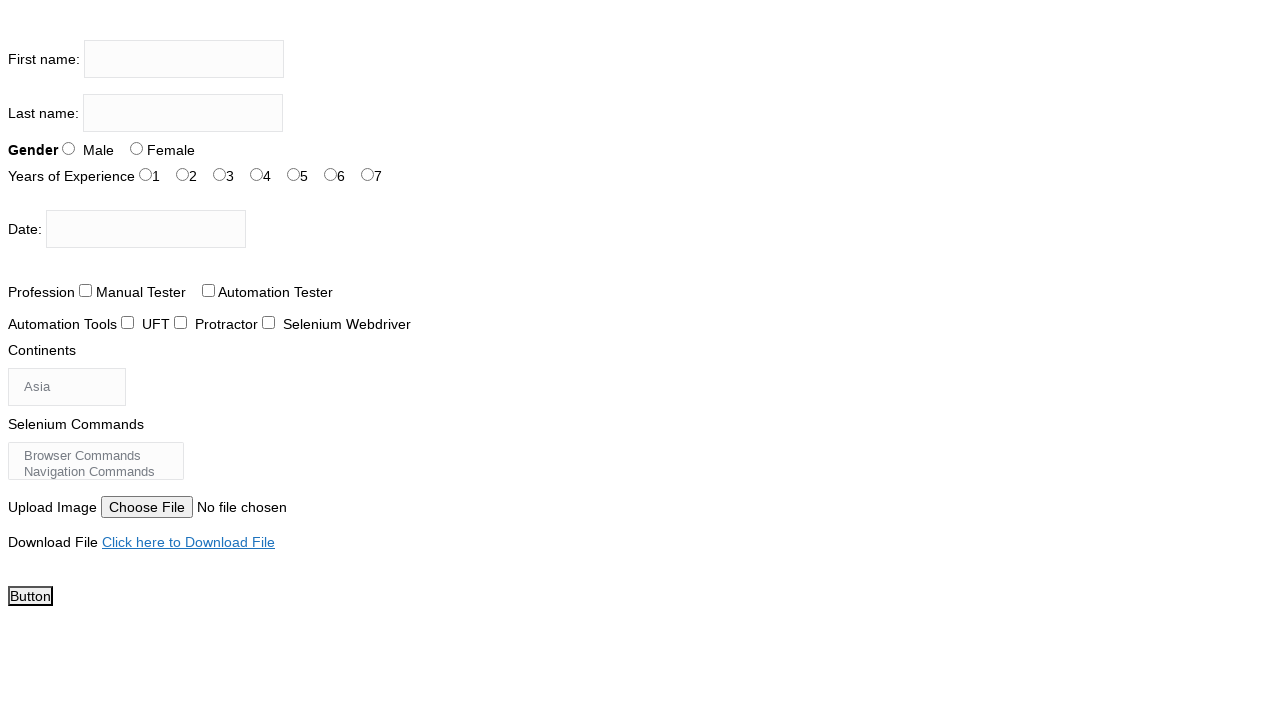

Clicked on first name field at (184, 59) on input[name='firstname']
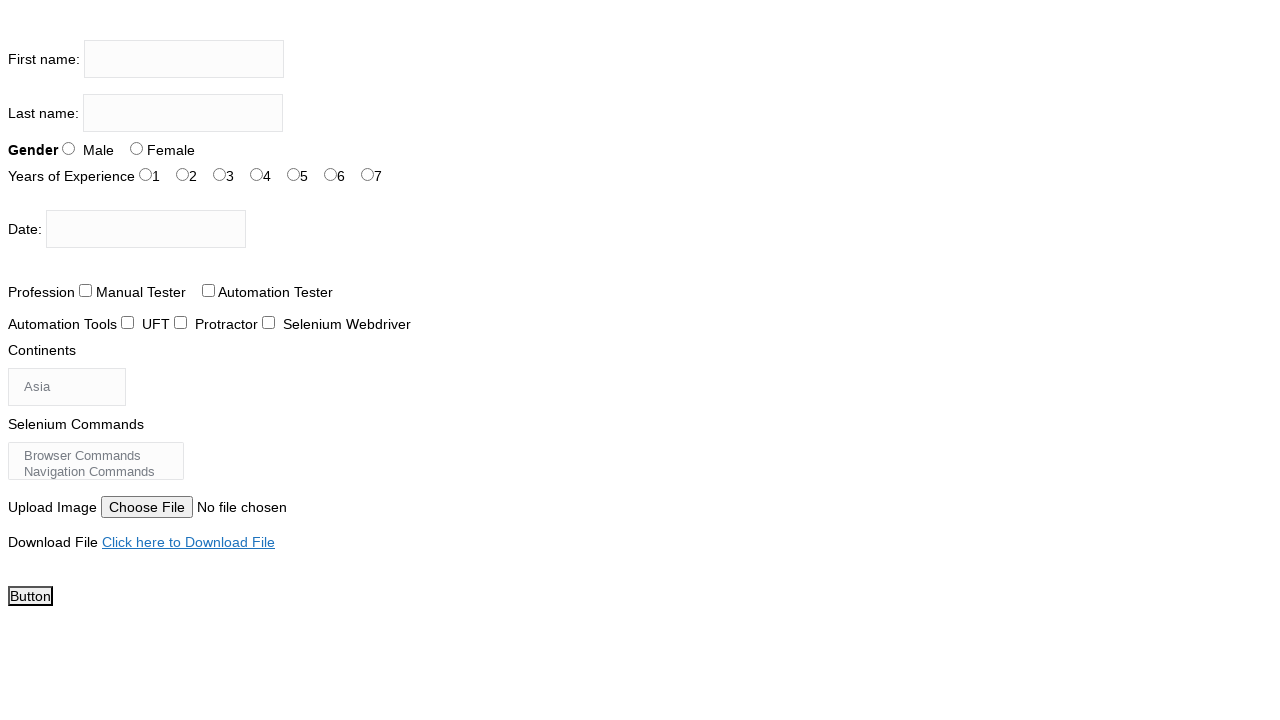

Entered 'First name' in the first name field on input[name='firstname']
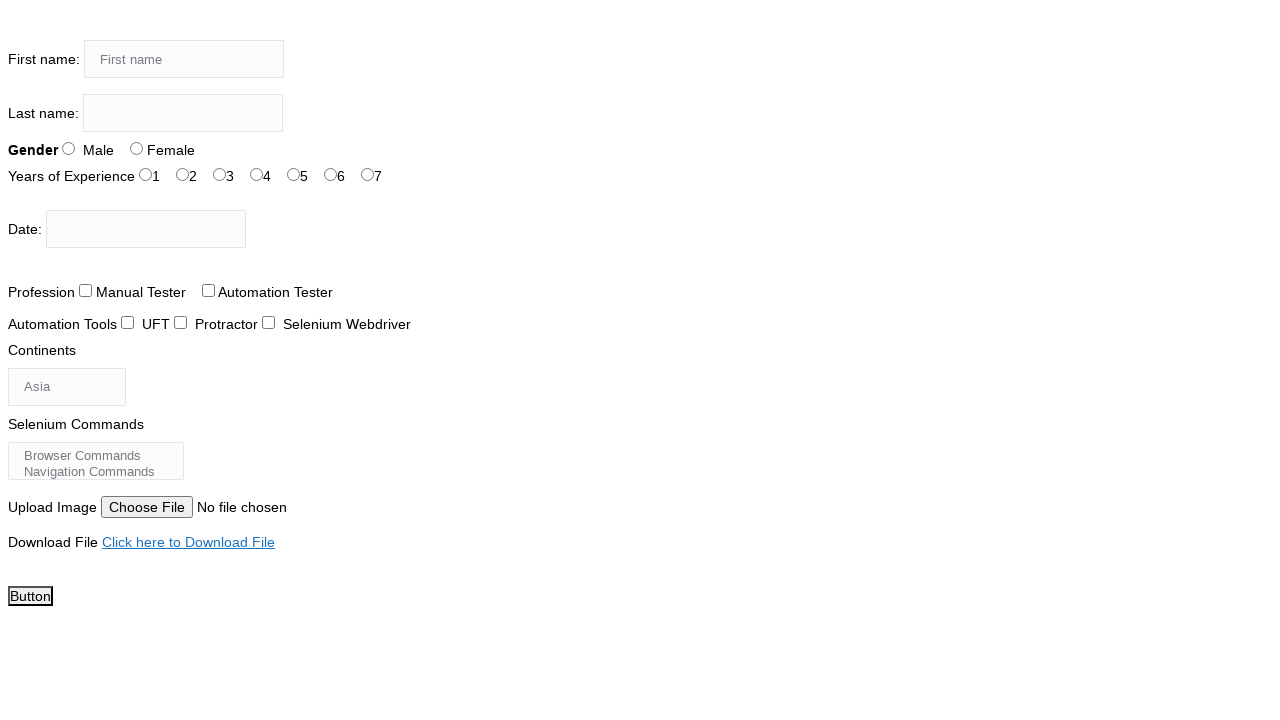

Selected all text in first name field using Ctrl+A
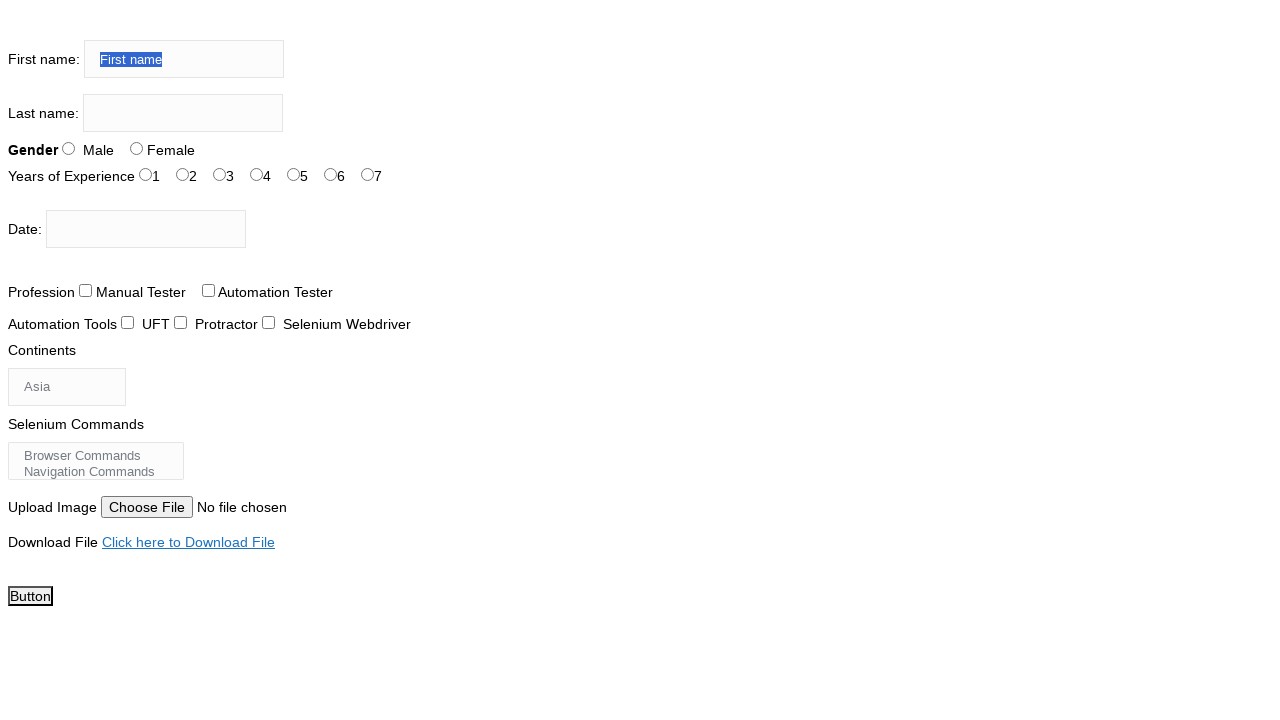

Copied selected text using Ctrl+C
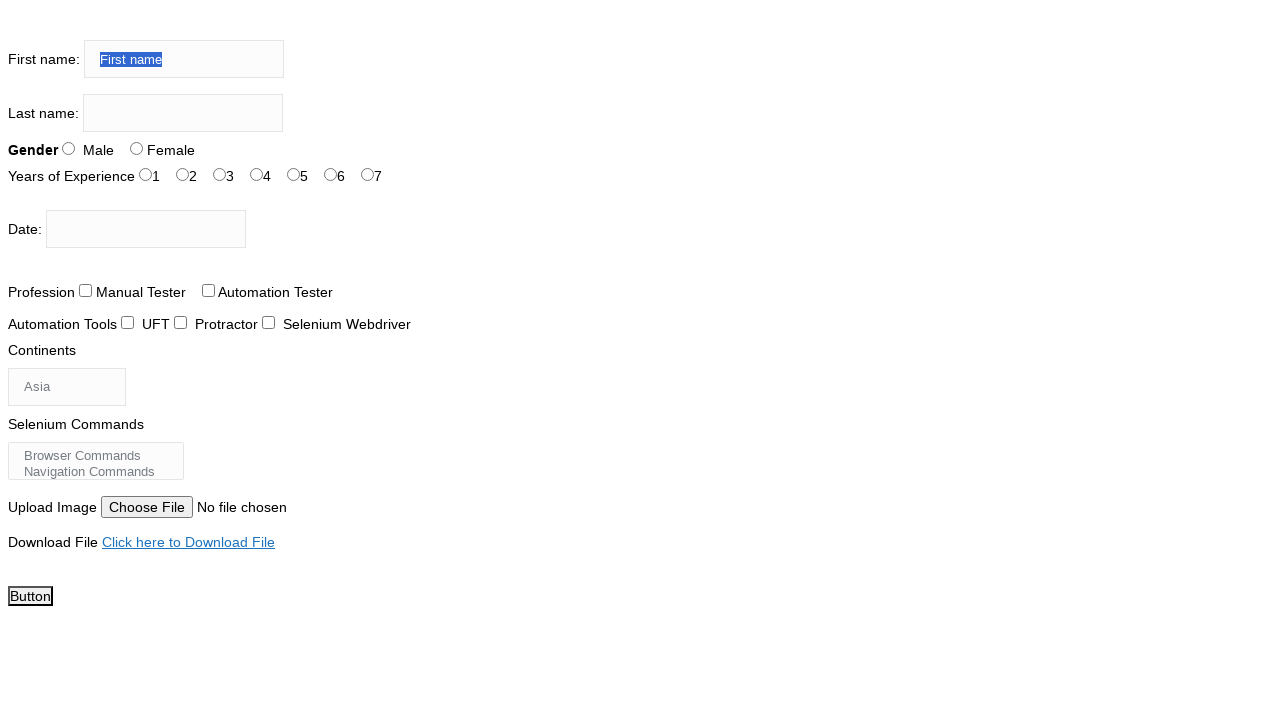

Clicked on last name field at (183, 113) on input[name='lastname']
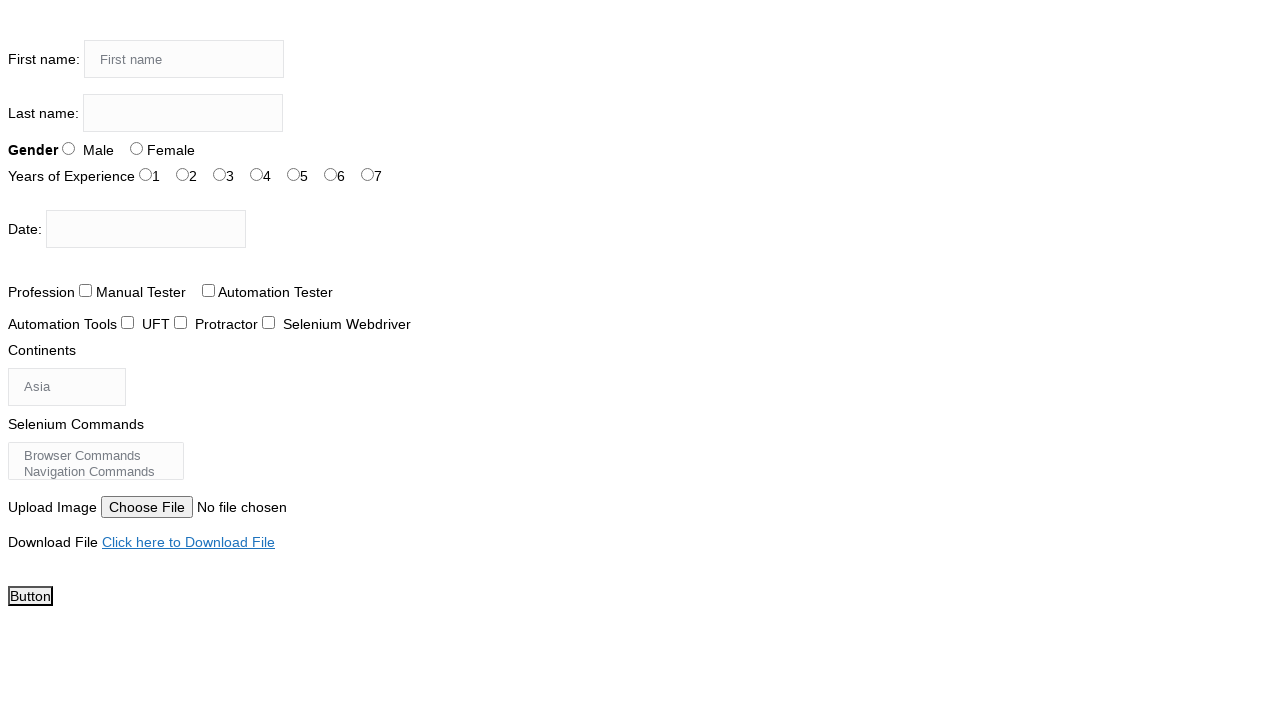

Pasted copied text into last name field using Ctrl+V
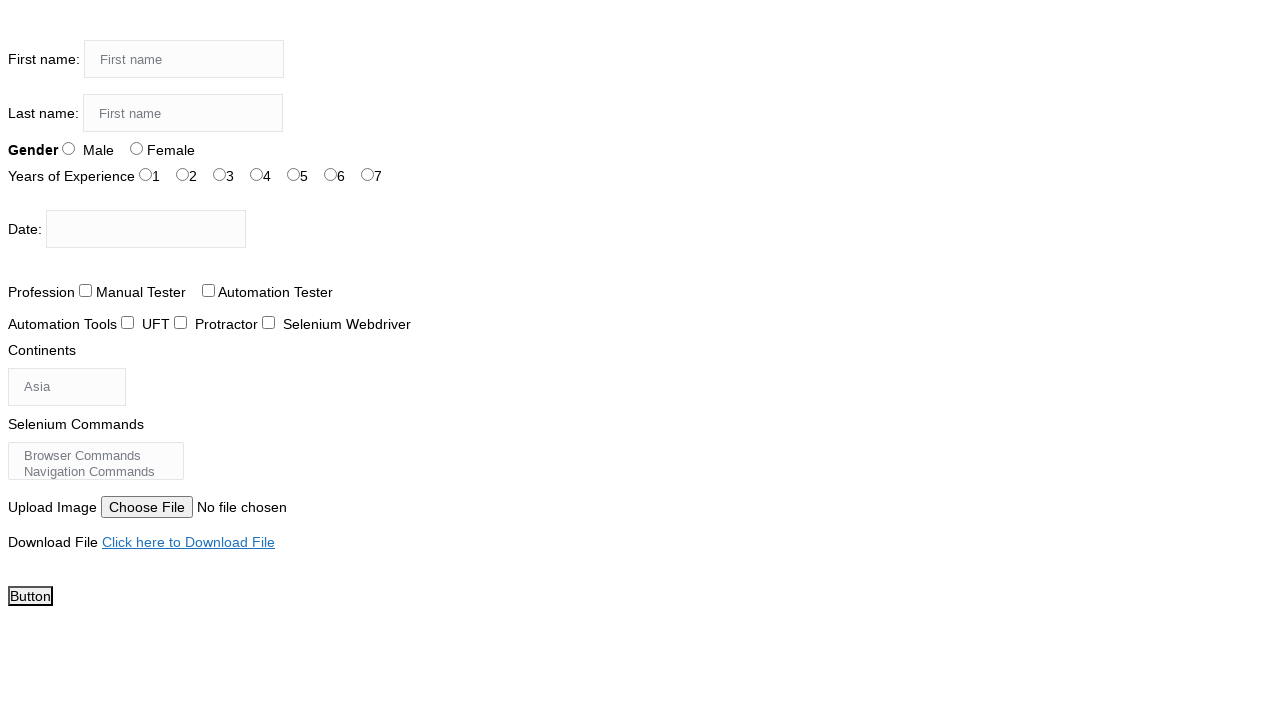

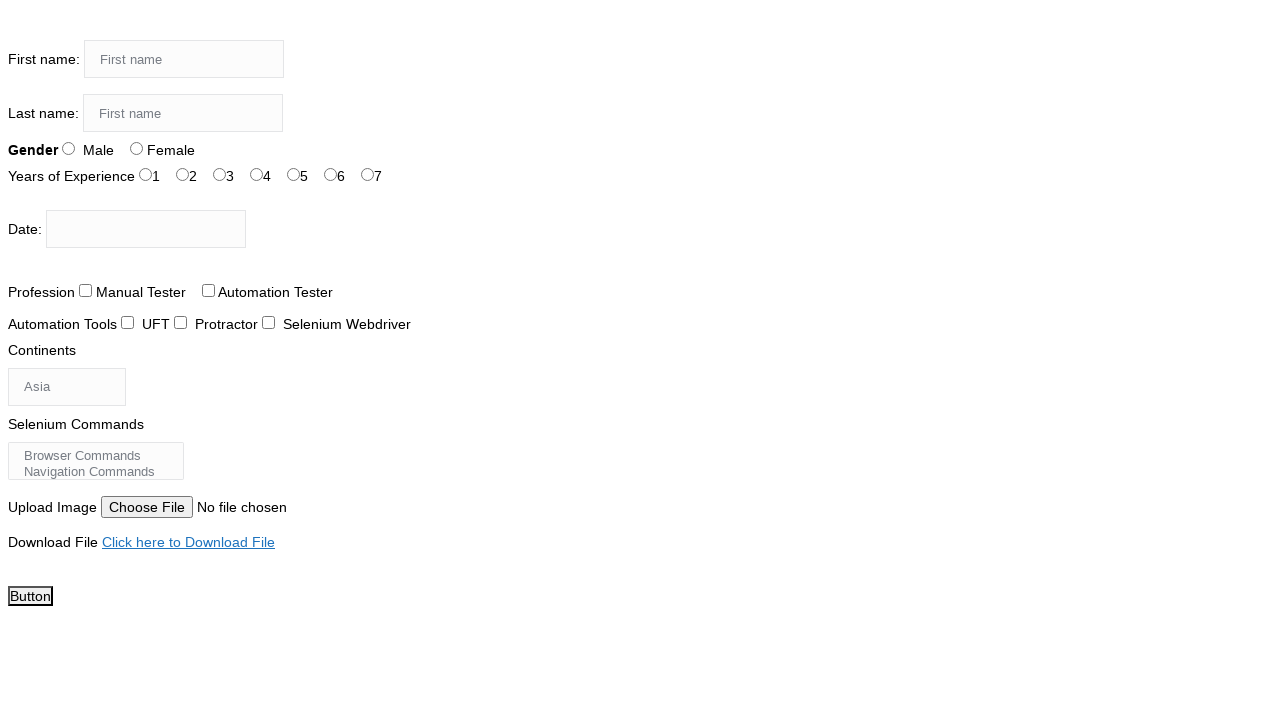